Verifies that the Email tab button exists on the authorization form

Starting URL: https://b2c.passport.rt.ru

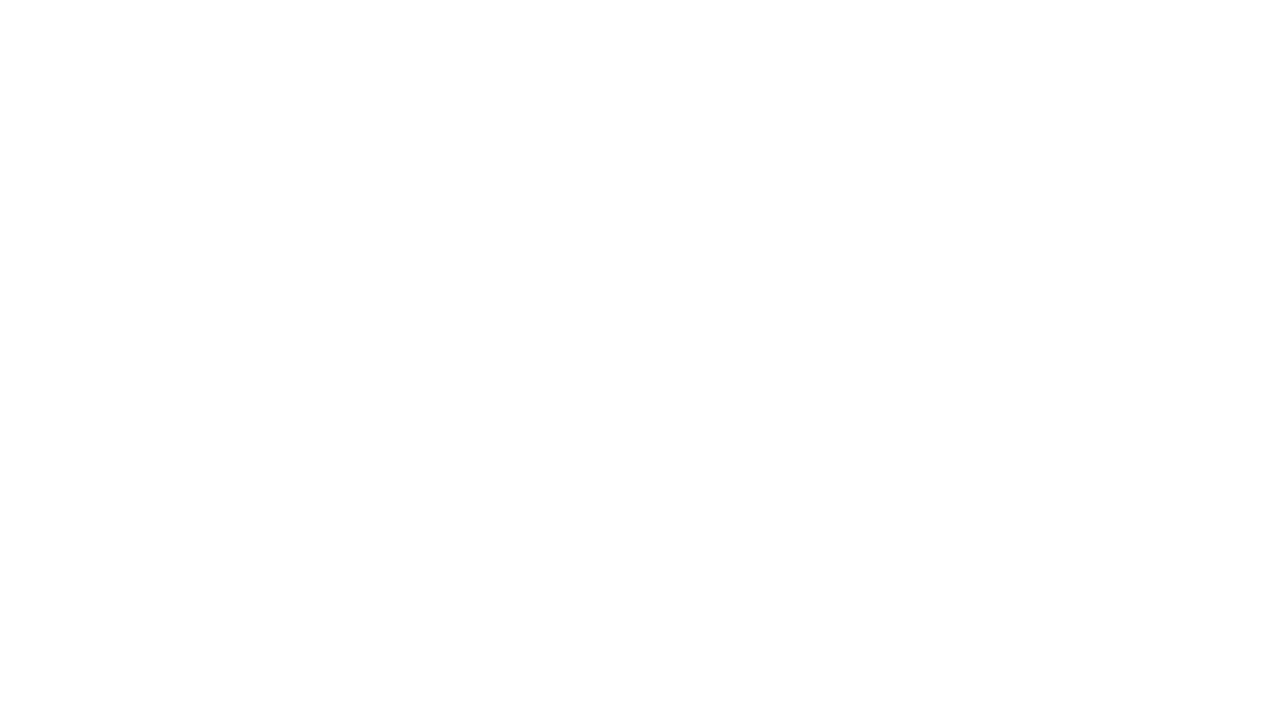

Page loaded and network became idle
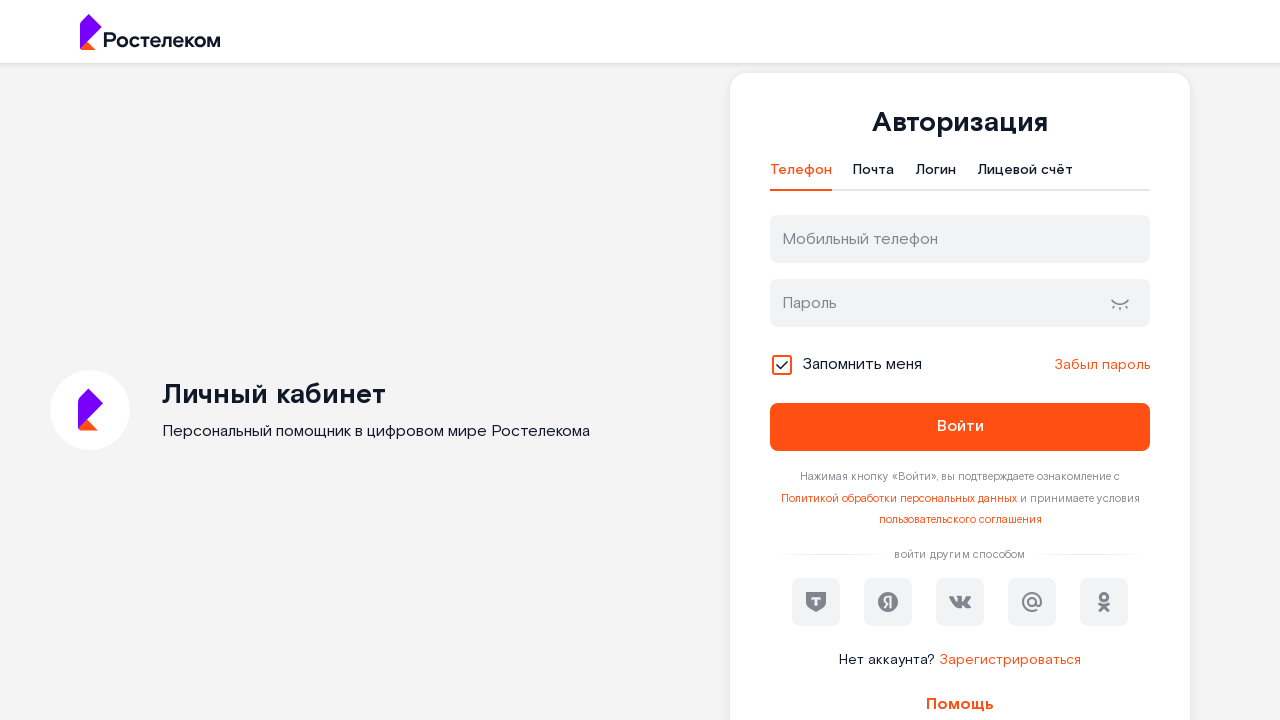

Email tab button found on authorization form
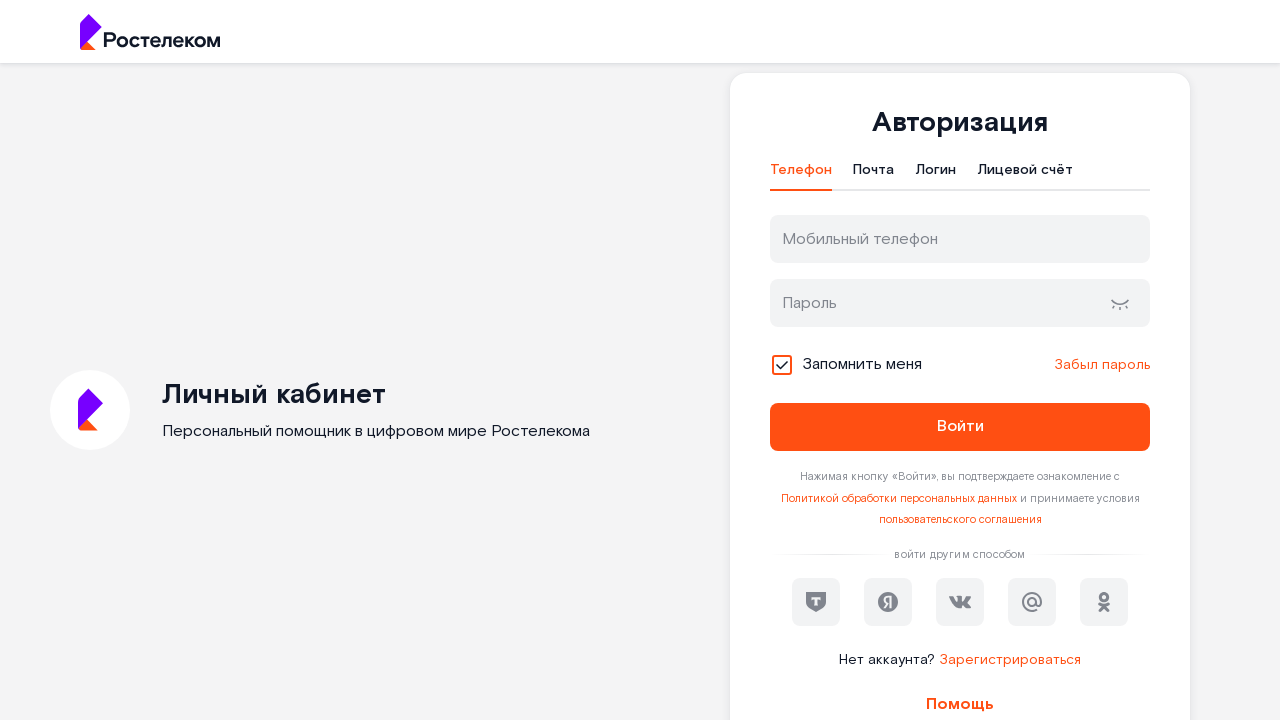

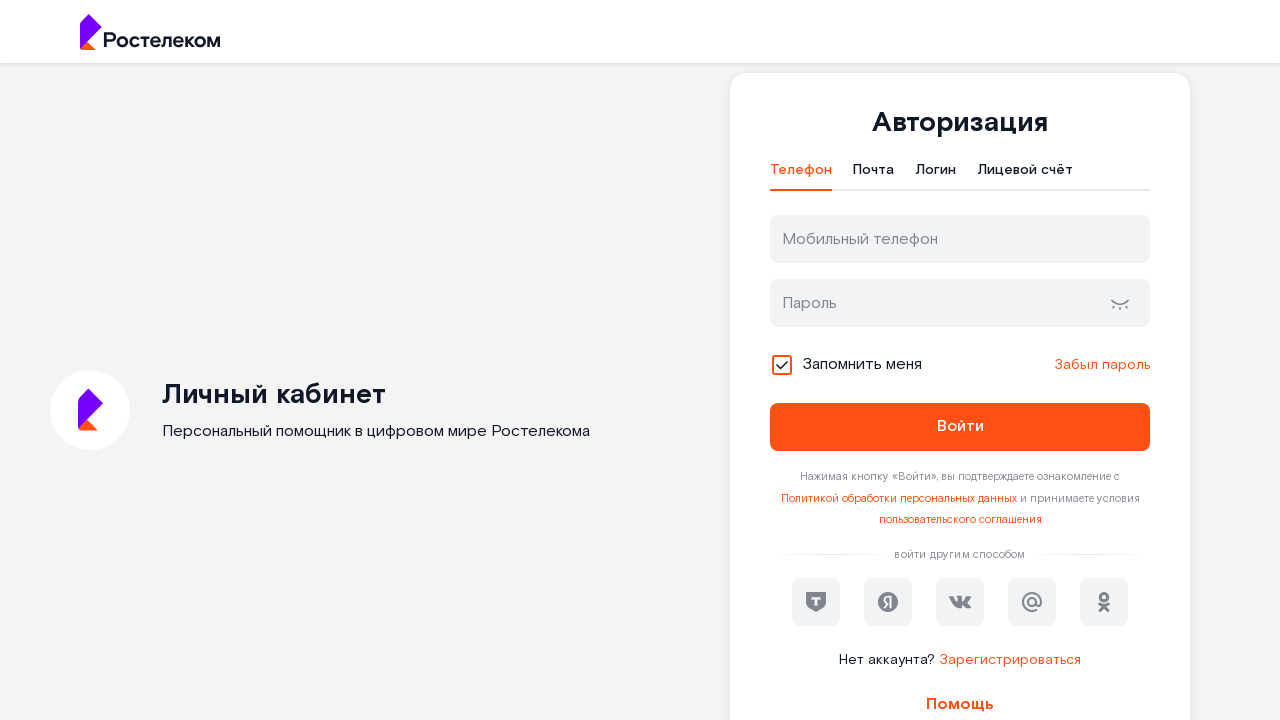